Tests the FAQ accordion dropdown for MKAD delivery area question by scrolling to the bottom, clicking on the eighth accordion item, and verifying the delivery area information text.

Starting URL: https://qa-scooter.praktikum-services.ru/

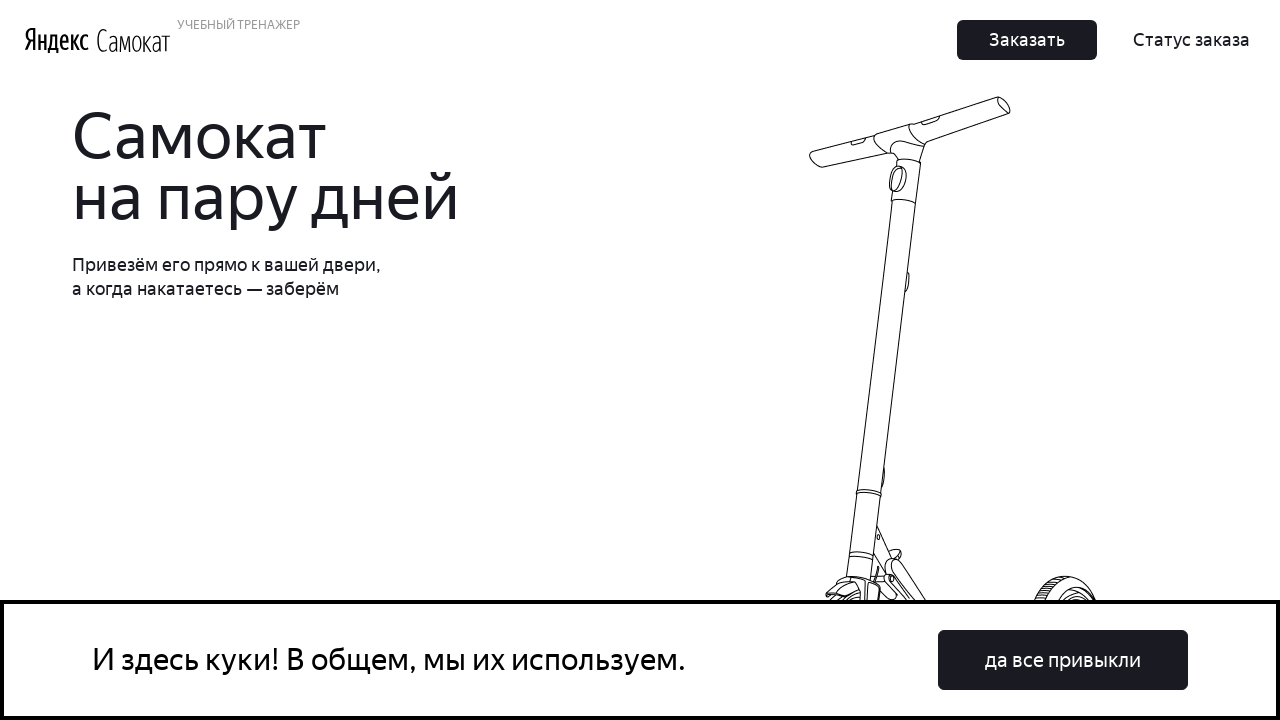

Scrolled to bottom of page
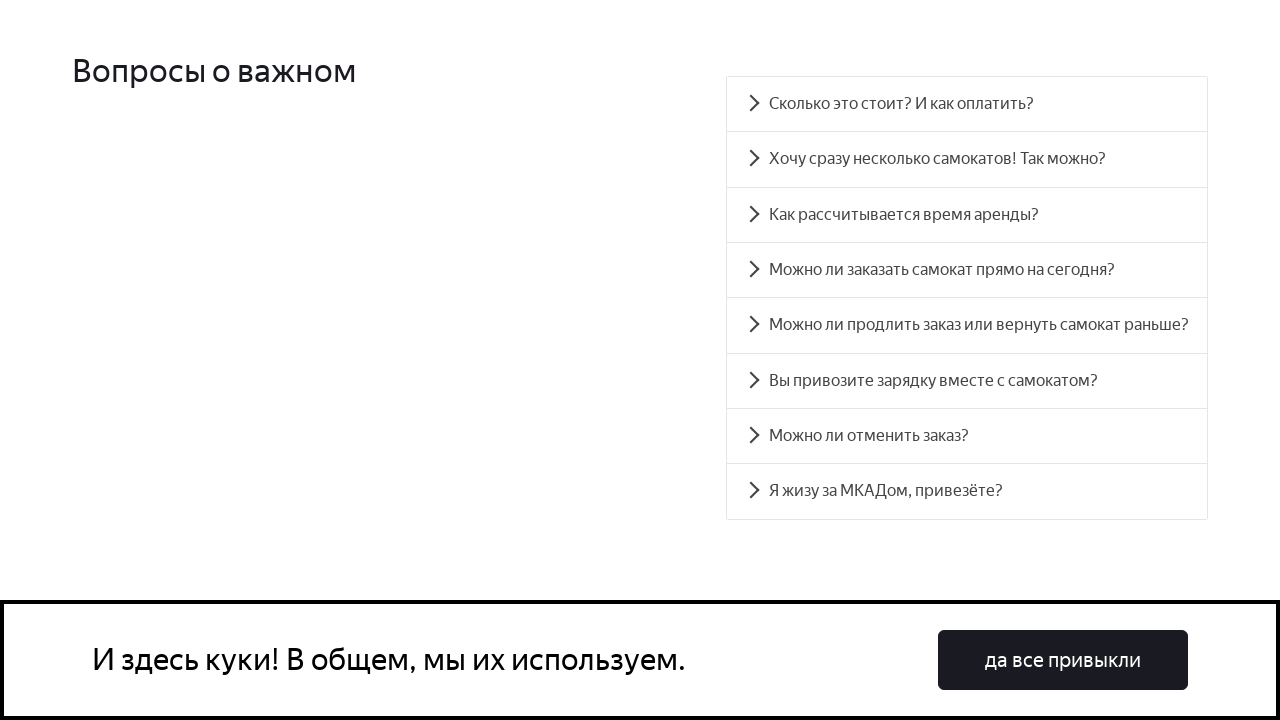

Clicked on the eighth accordion item (MKAD delivery area question) at (967, 492) on #accordion__heading-7
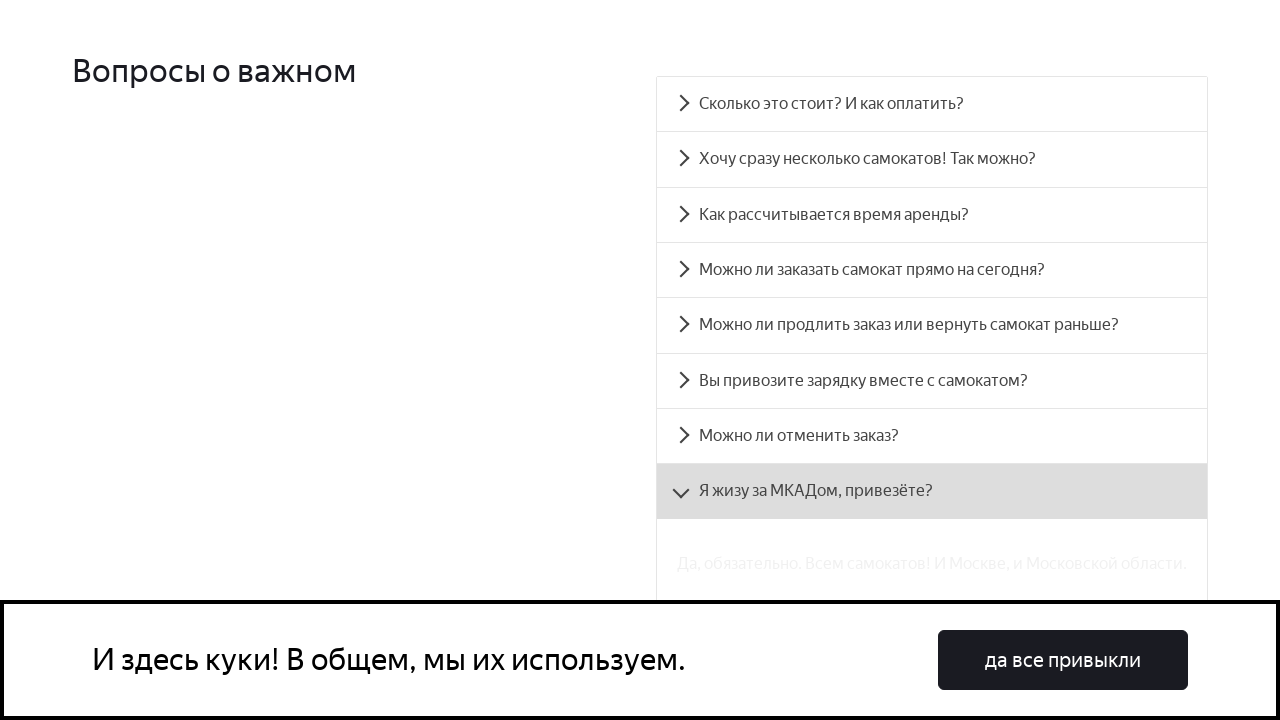

Verified delivery area information text is visible in expanded accordion
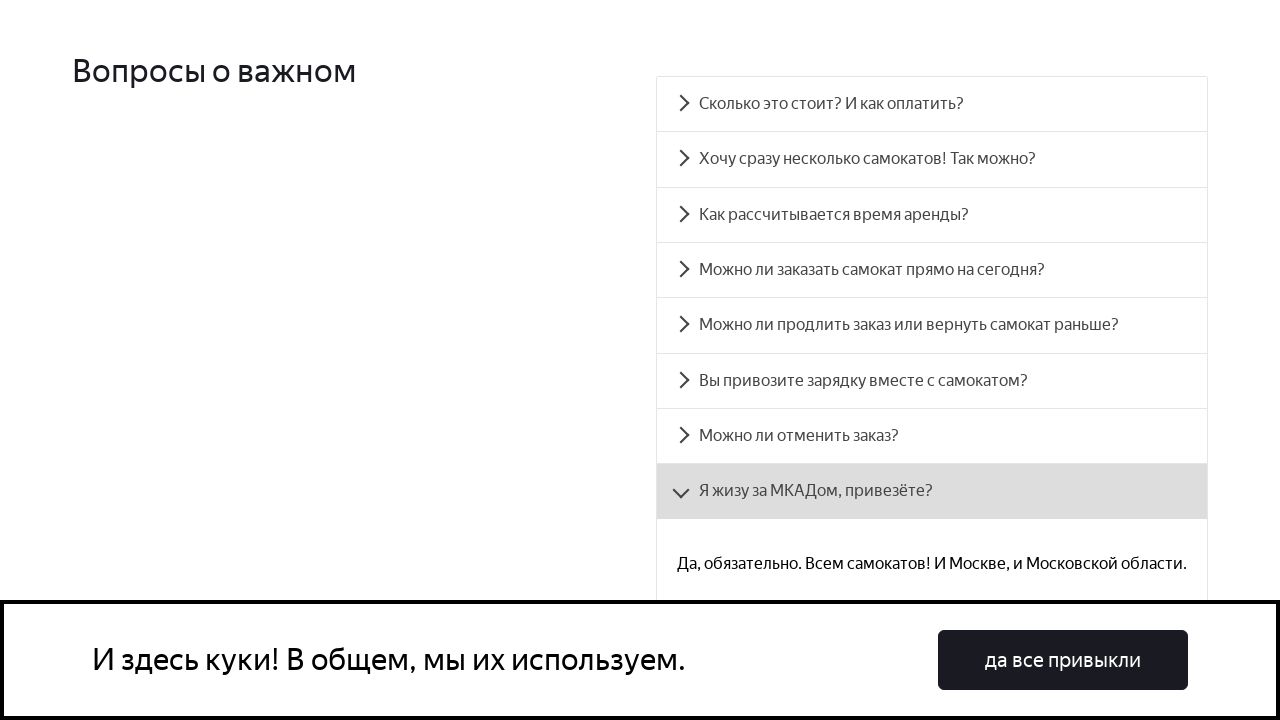

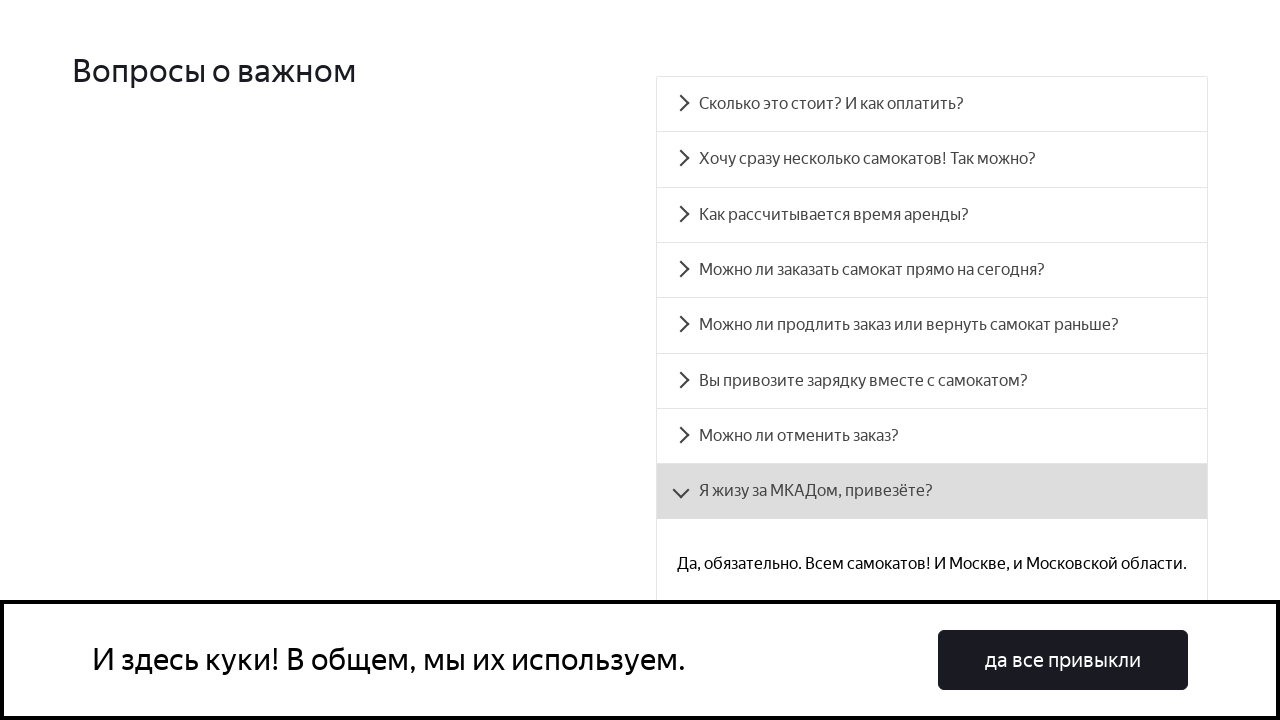